Navigates to the offers page and verifies that the product table with items is displayed correctly

Starting URL: https://rahulshettyacademy.com/seleniumPractise/#/offers

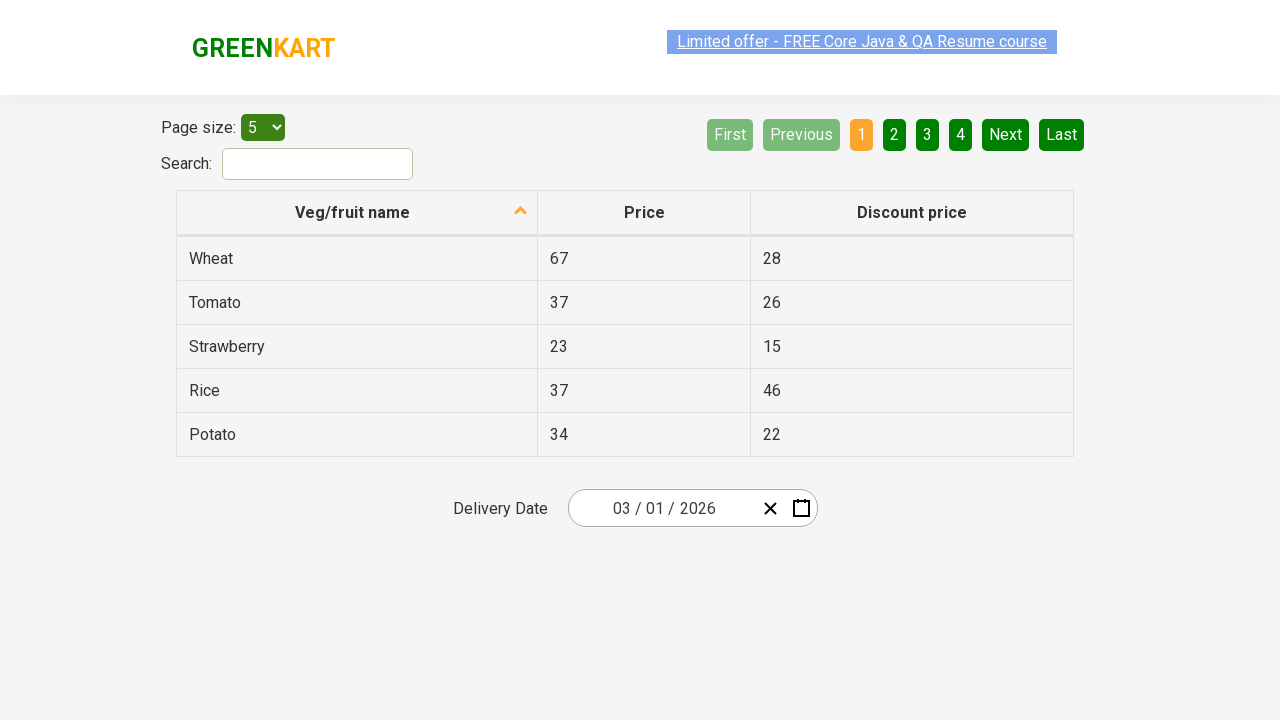

Navigated to offers page
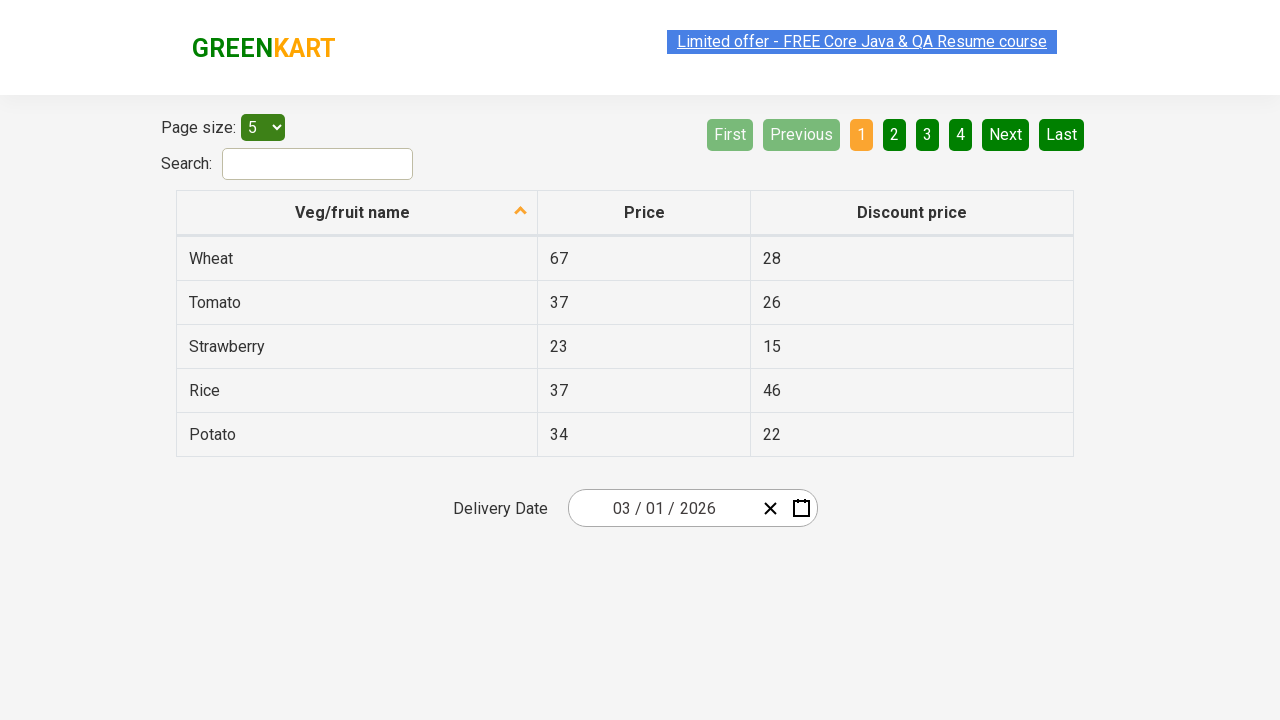

Offers table with product rows loaded
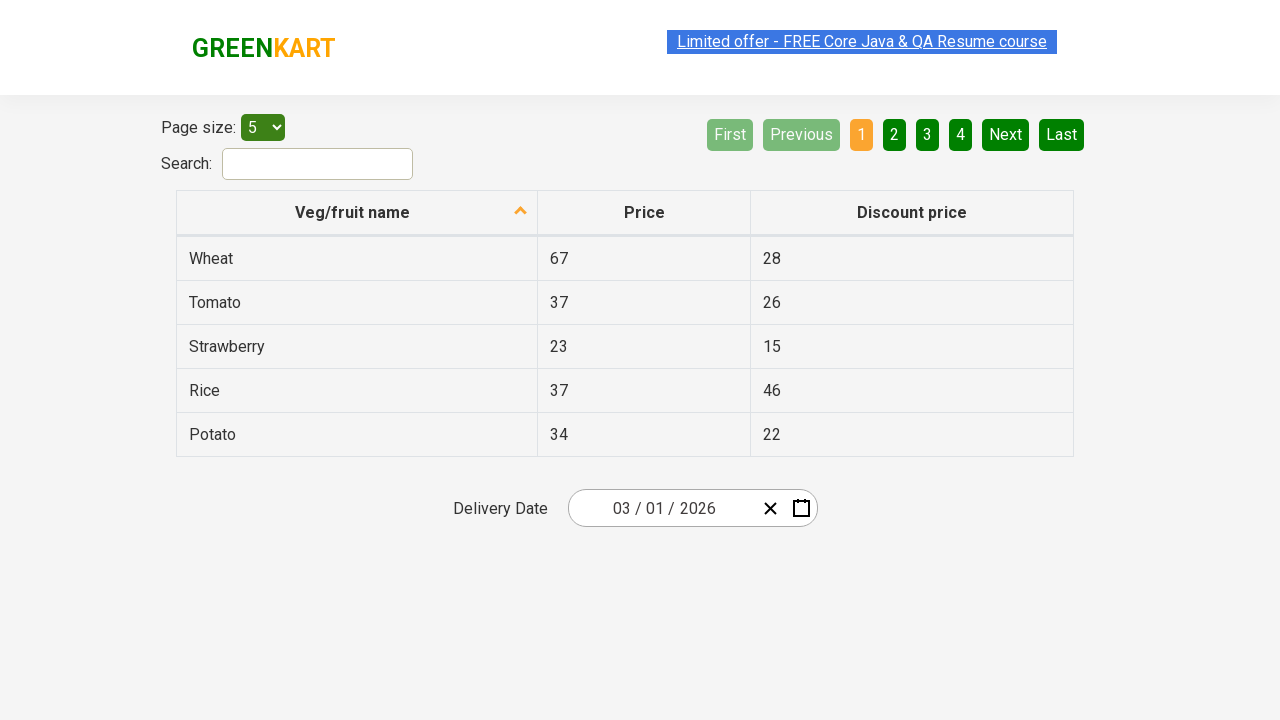

Product table with items verified as displayed correctly
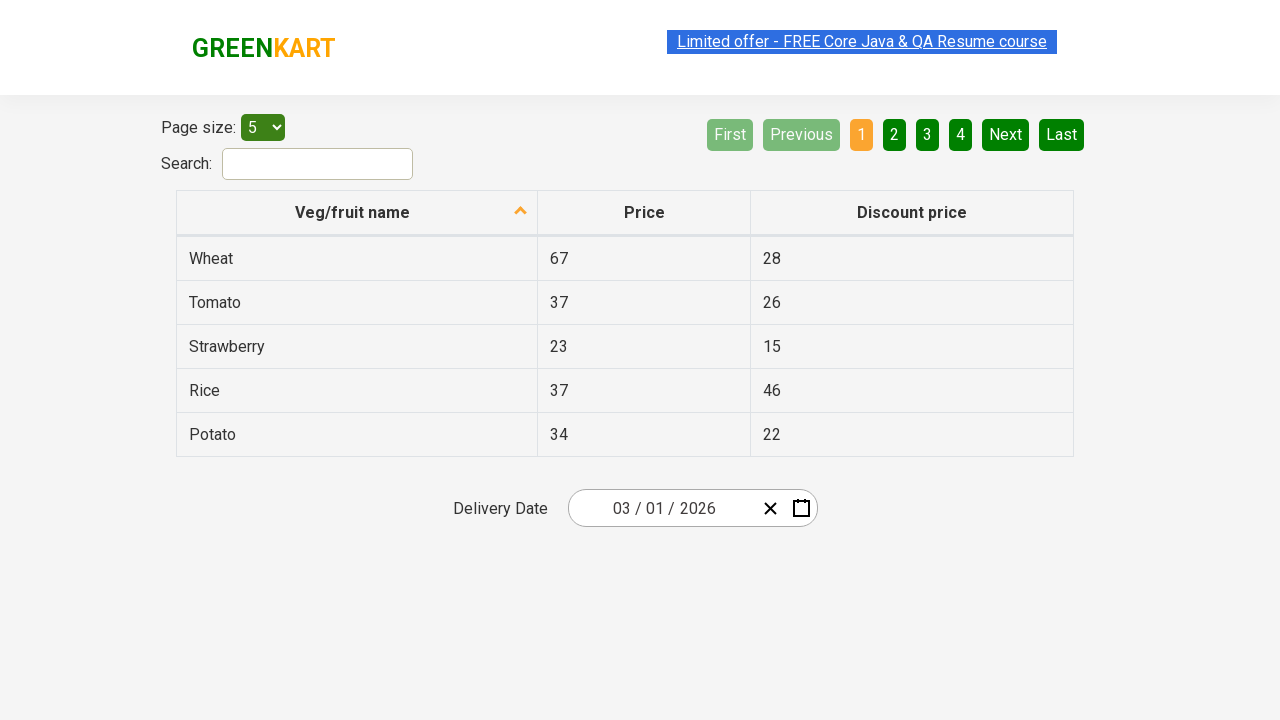

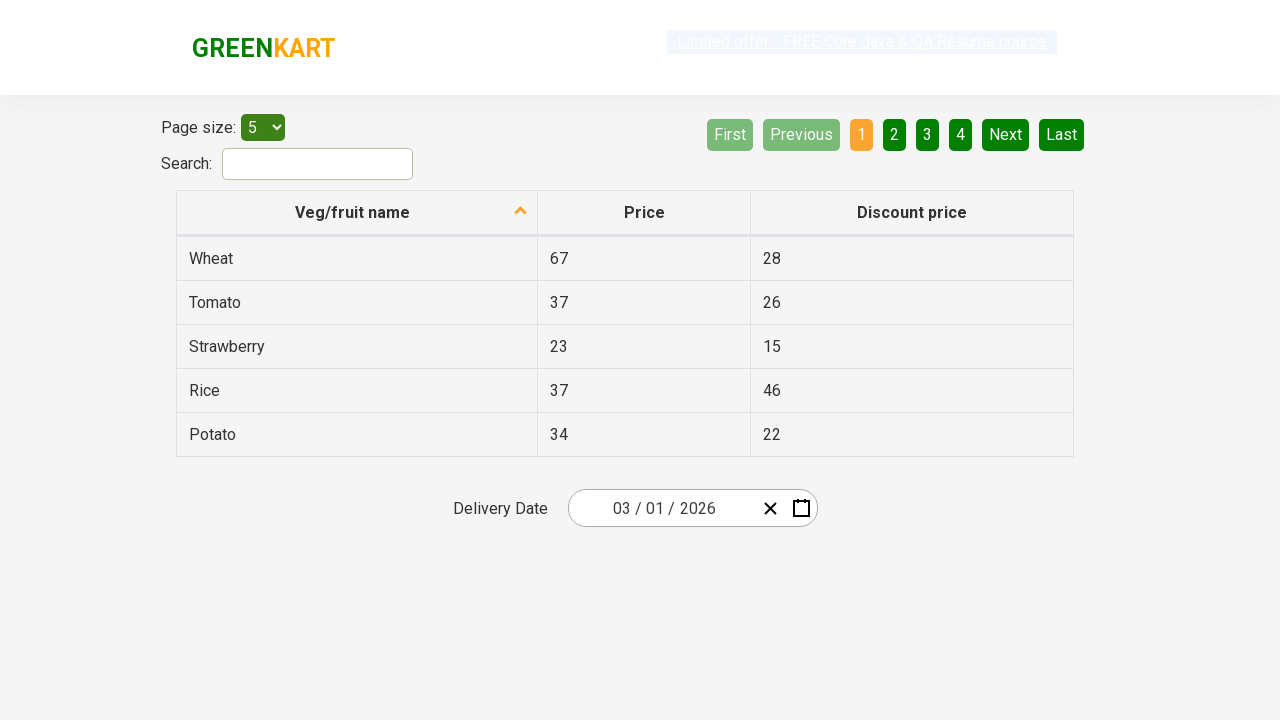